Tests floating menu by scrolling to footer and verifying the menu remains visible

Starting URL: http://the-internet.herokuapp.com/floating_menu

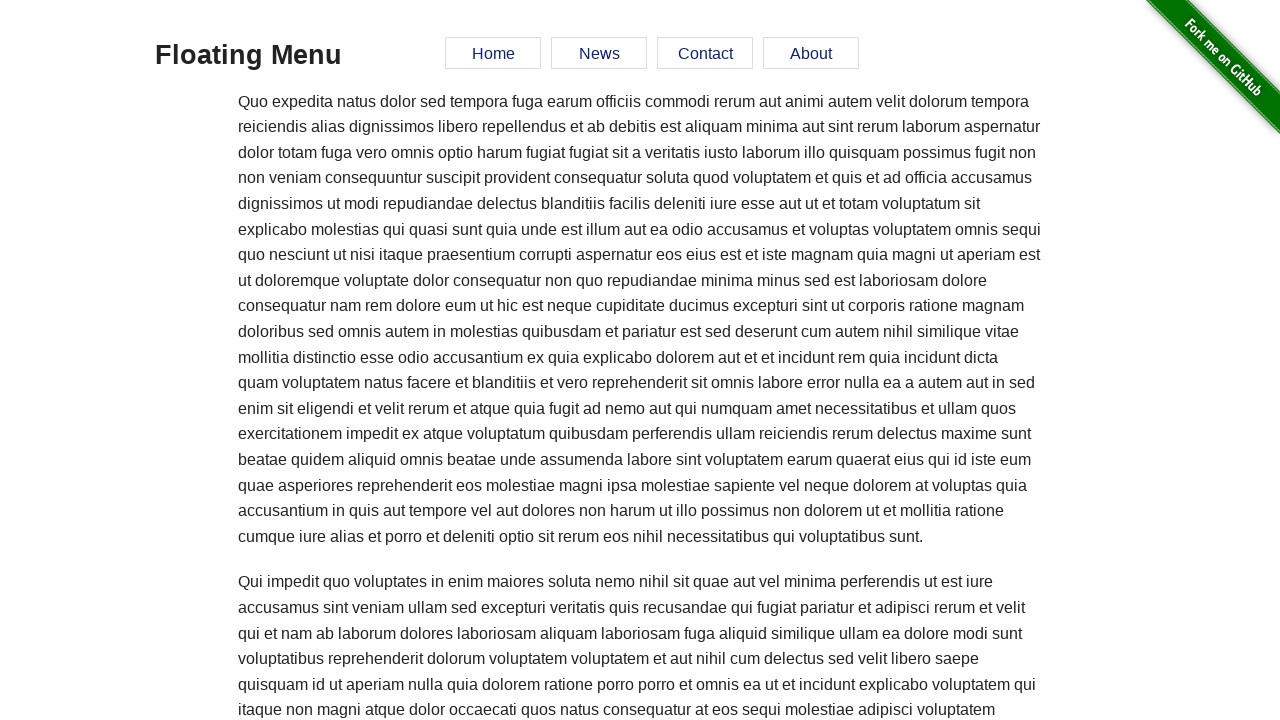

Scrolled to footer
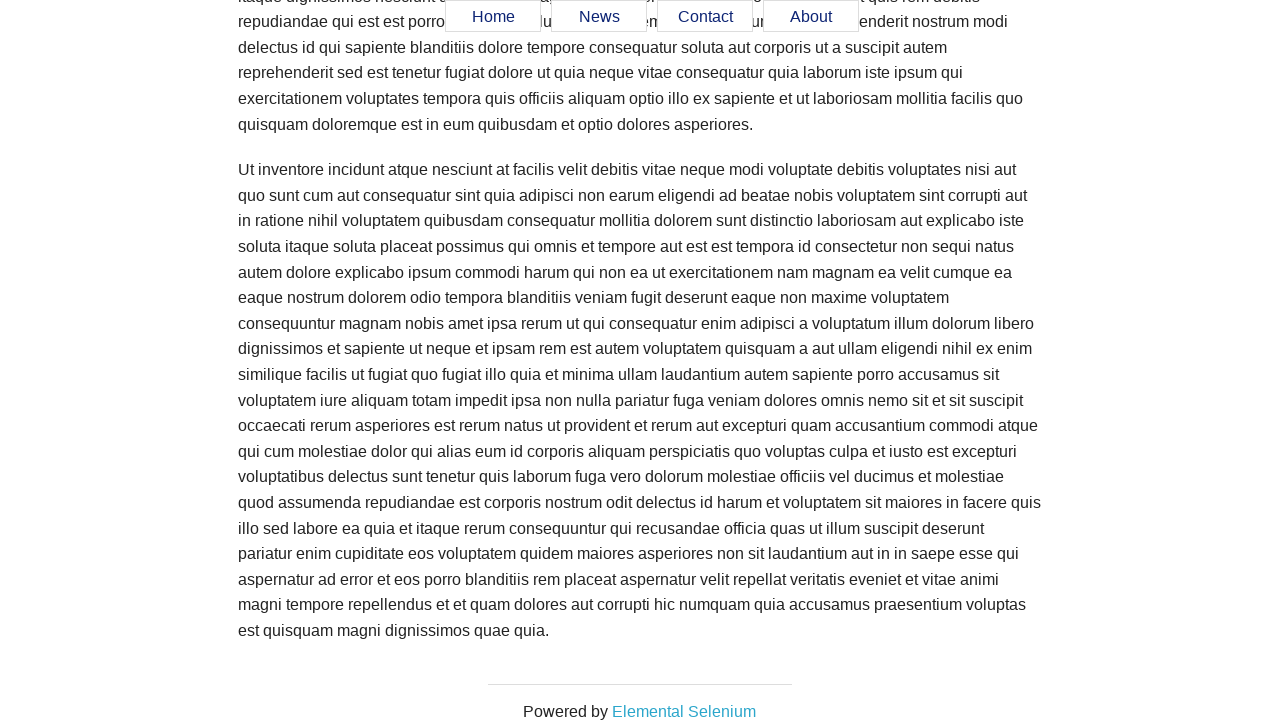

Clicked on footer element at (640, 692) on #page-footer
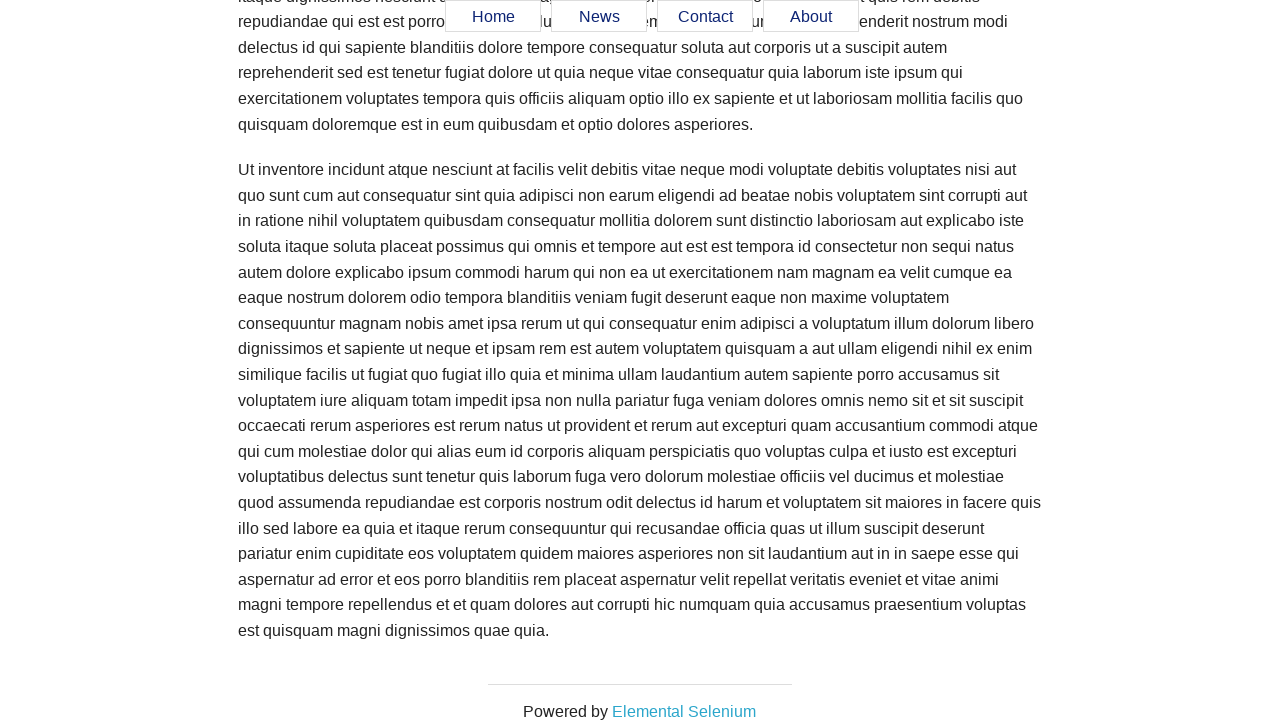

Verified floating menu is still visible after scrolling
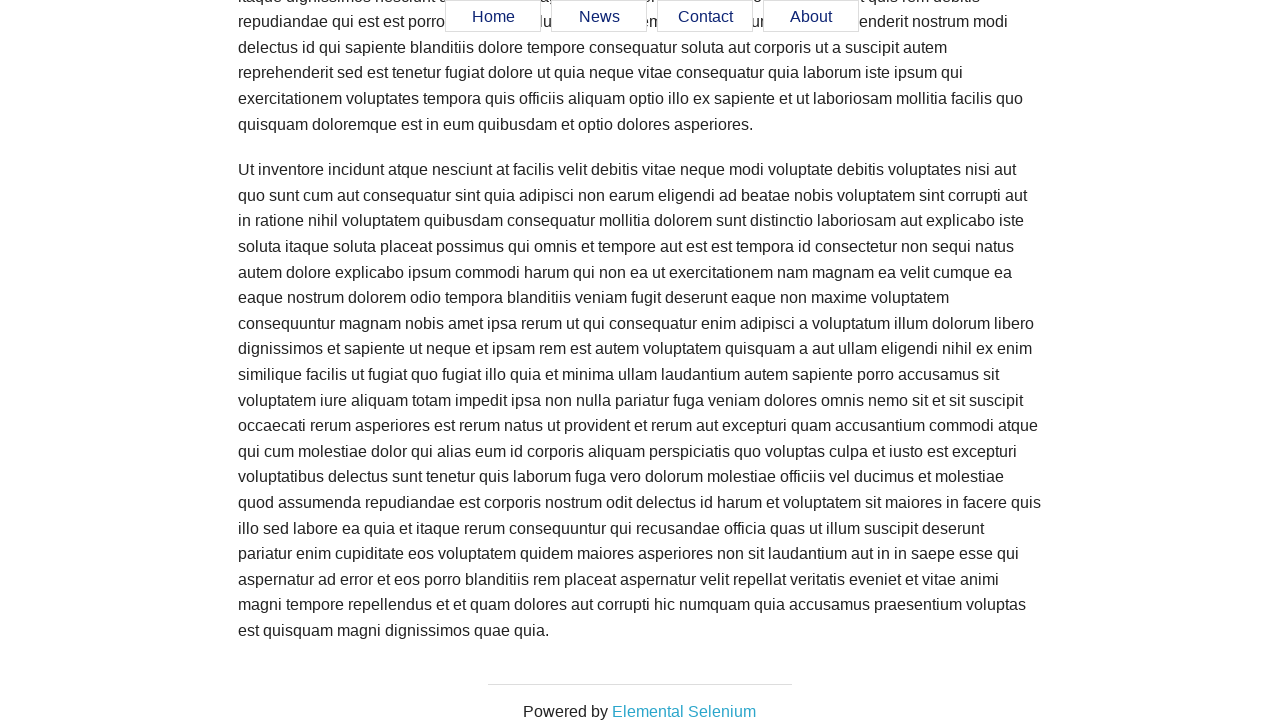

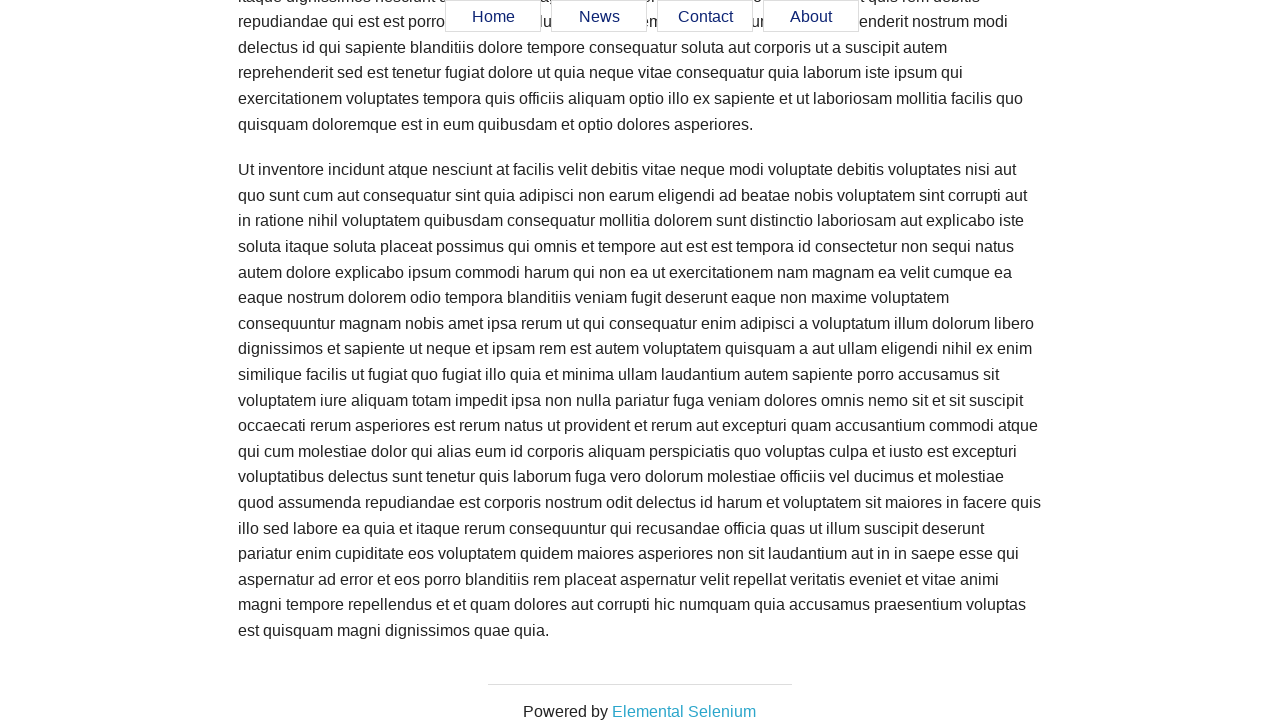